Tests keyboard navigation and focus indicators on the message input field

Starting URL: https://acim-guide-production.web.app

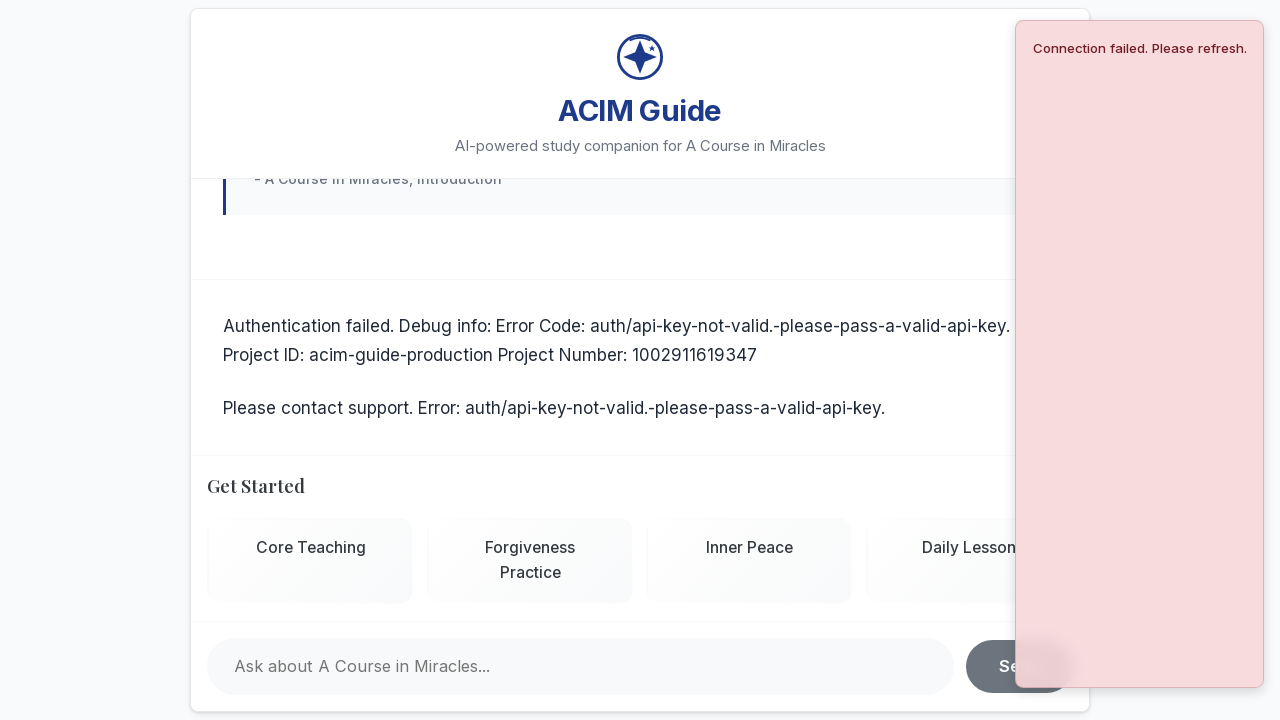

Waited for page to reach networkidle load state
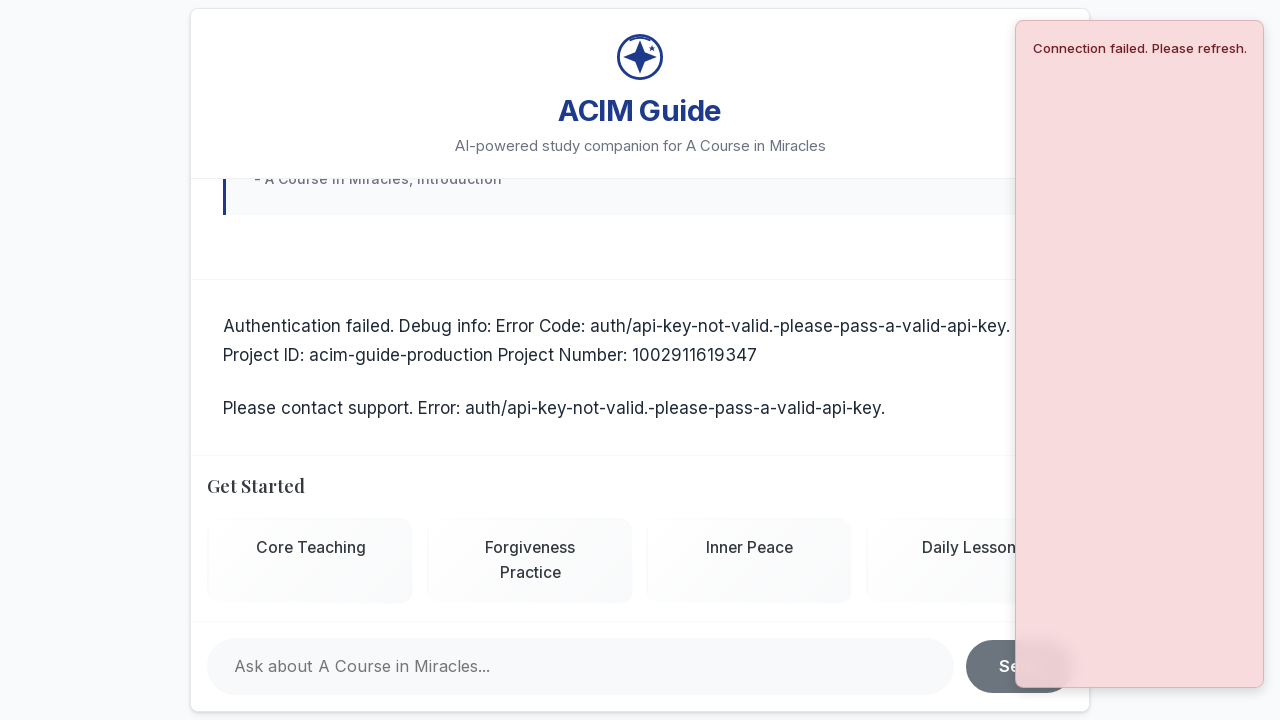

Waited 3 seconds for page content to stabilize
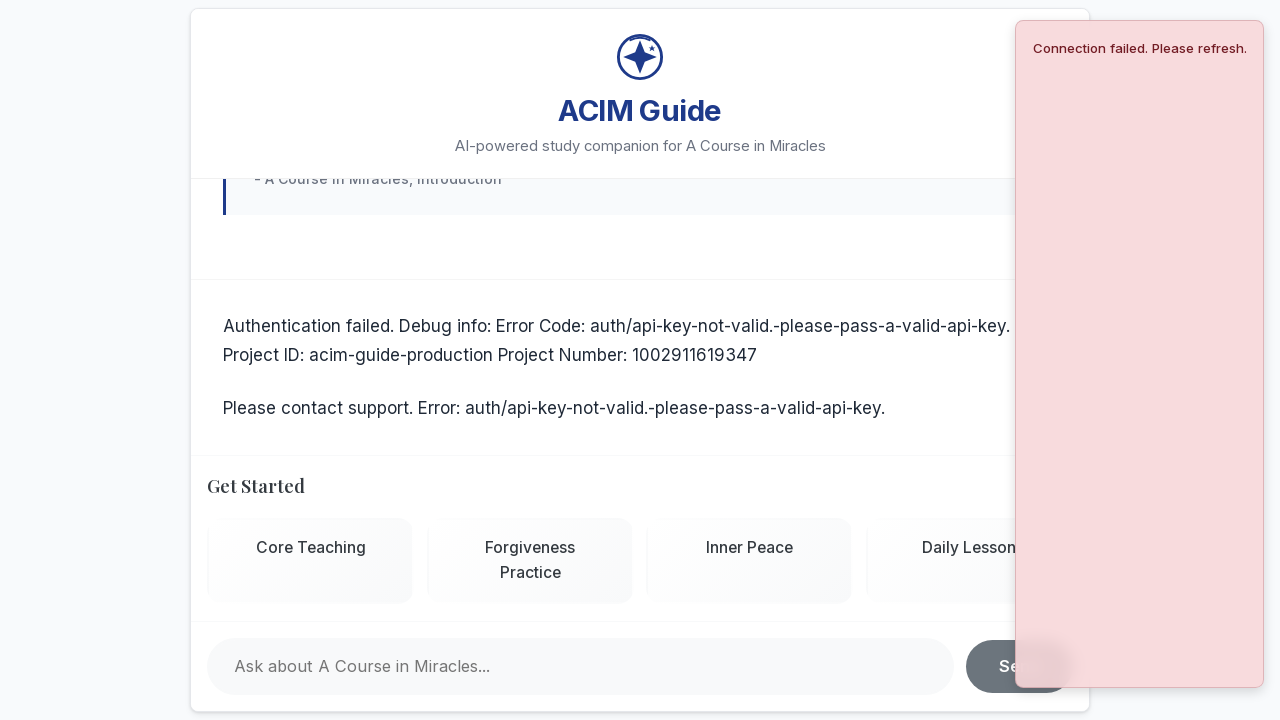

Pressed Tab key to navigate via keyboard
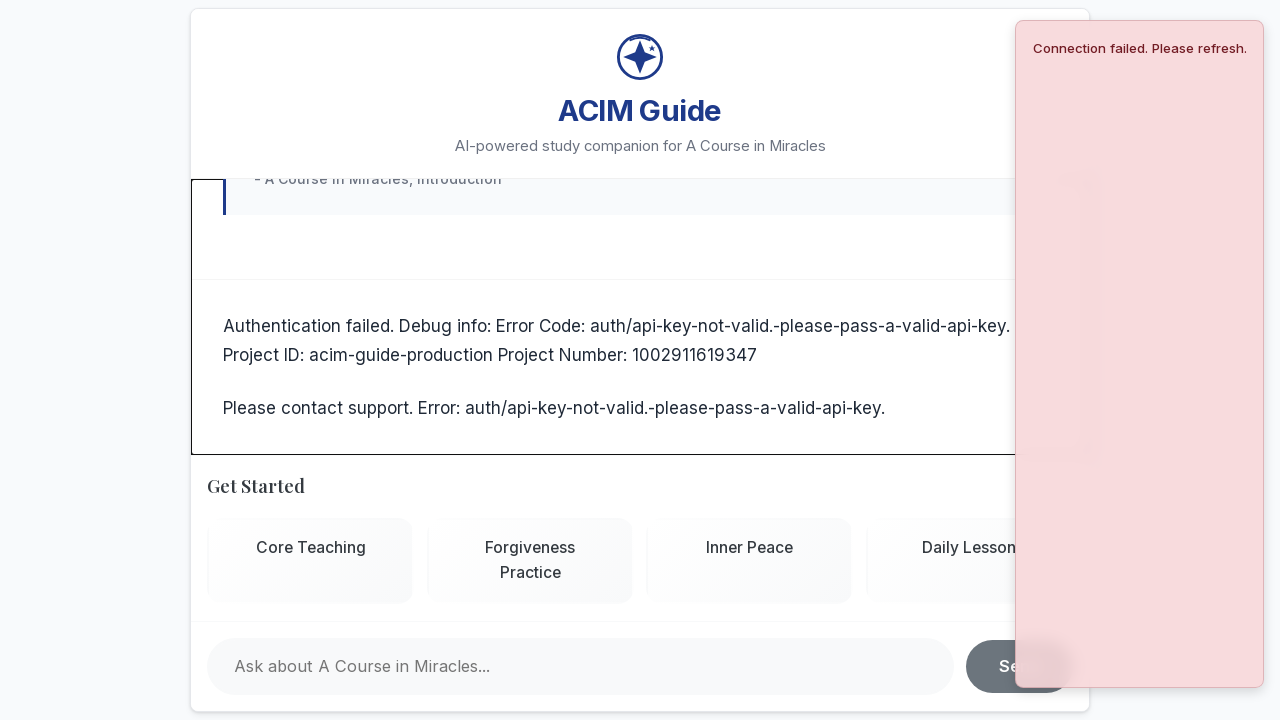

Retrieved currently focused element: DIV
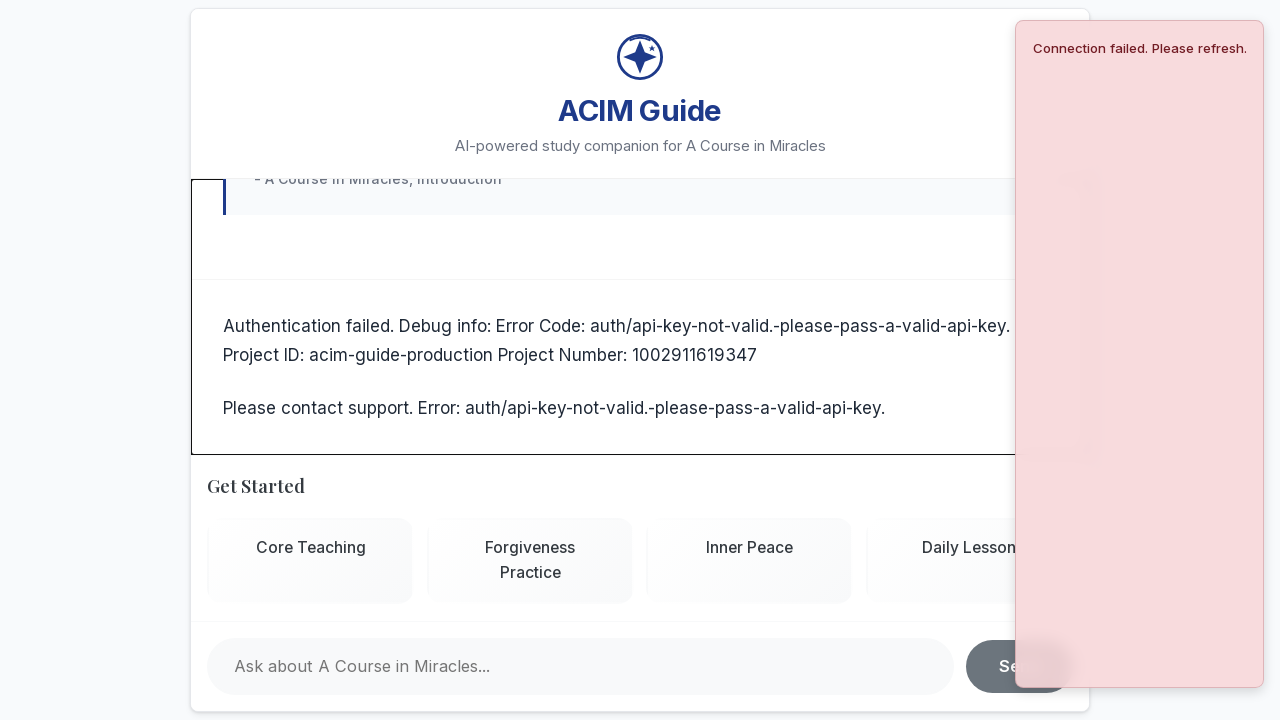

Focused on message input field (#messageInput) on #messageInput
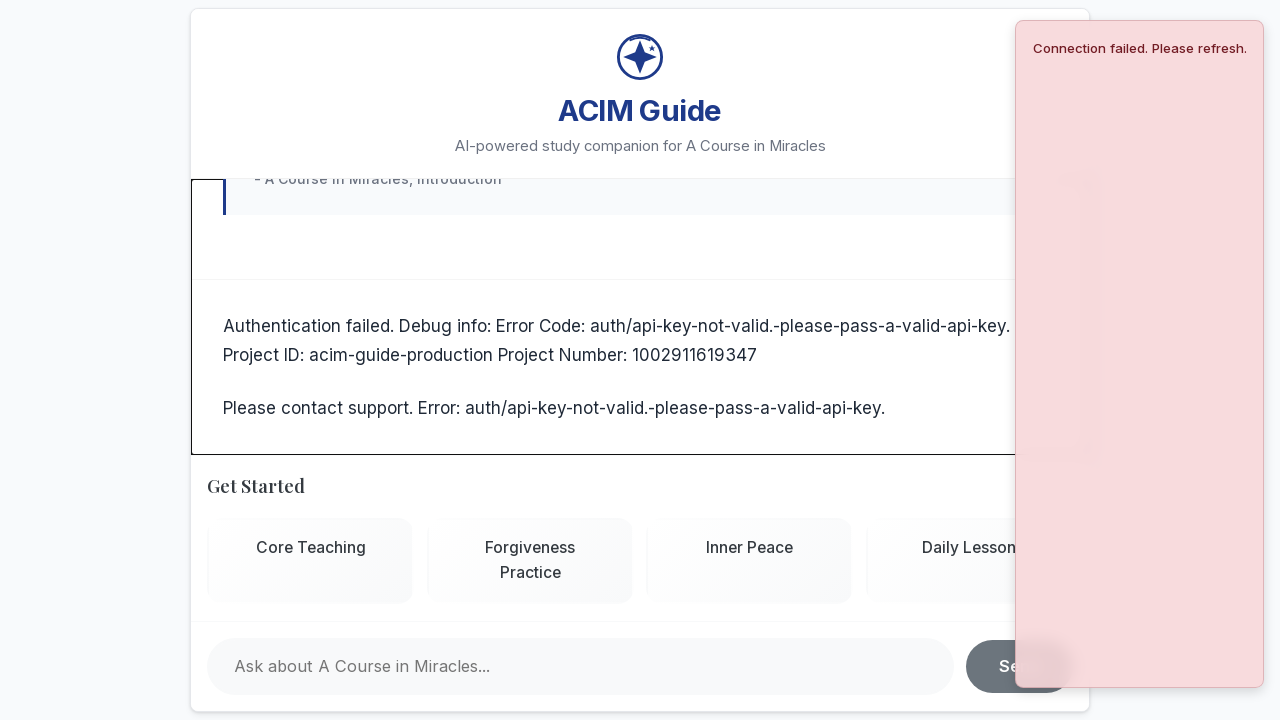

Retrieved focus indicator styles from message input: rgb(108, 117, 125) none 0px
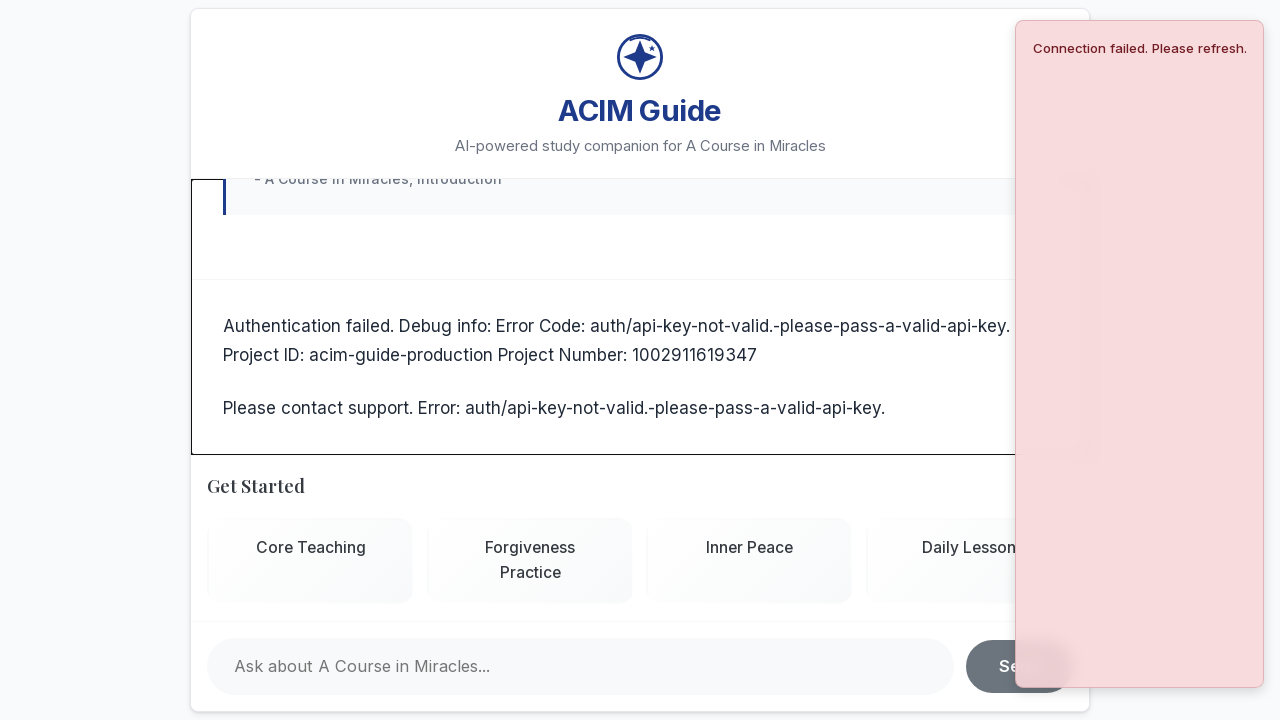

Verified that focus indicator is visible on message input field
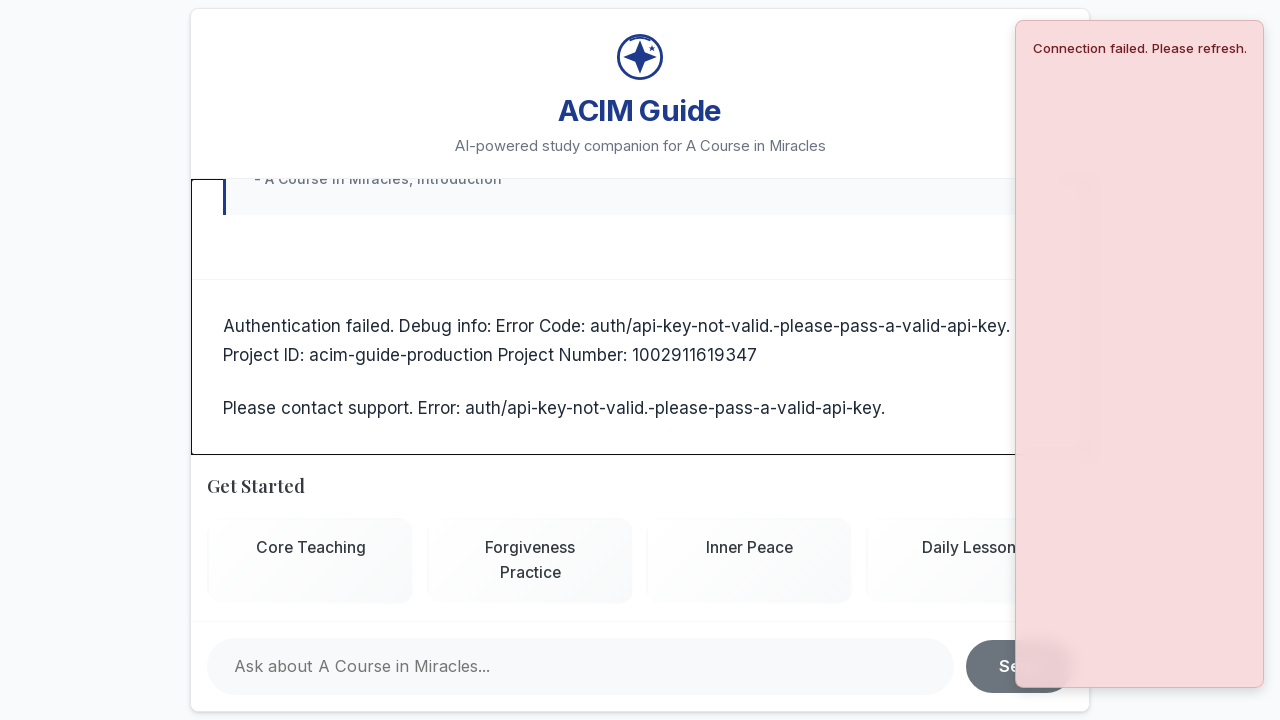

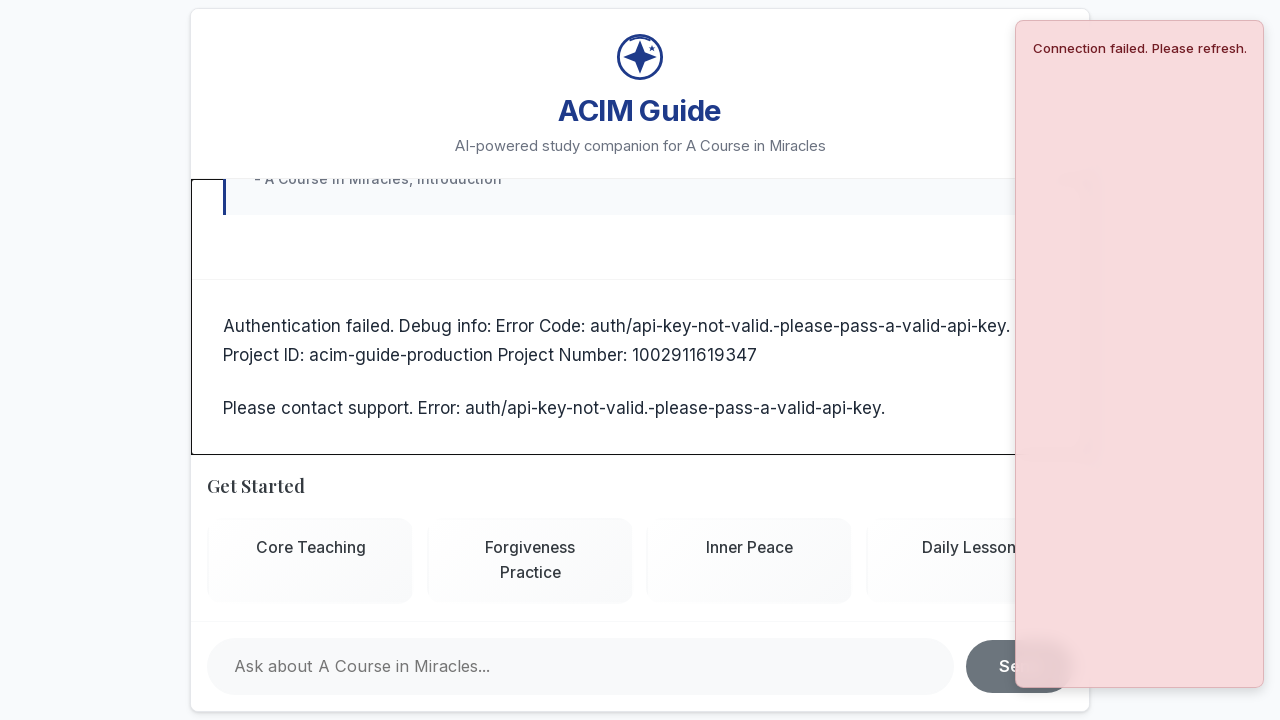